Tests element selection state (isSelected) by clicking a radio button and verifying its display state

Starting URL: https://automationfc.github.io/basic-form/index.html

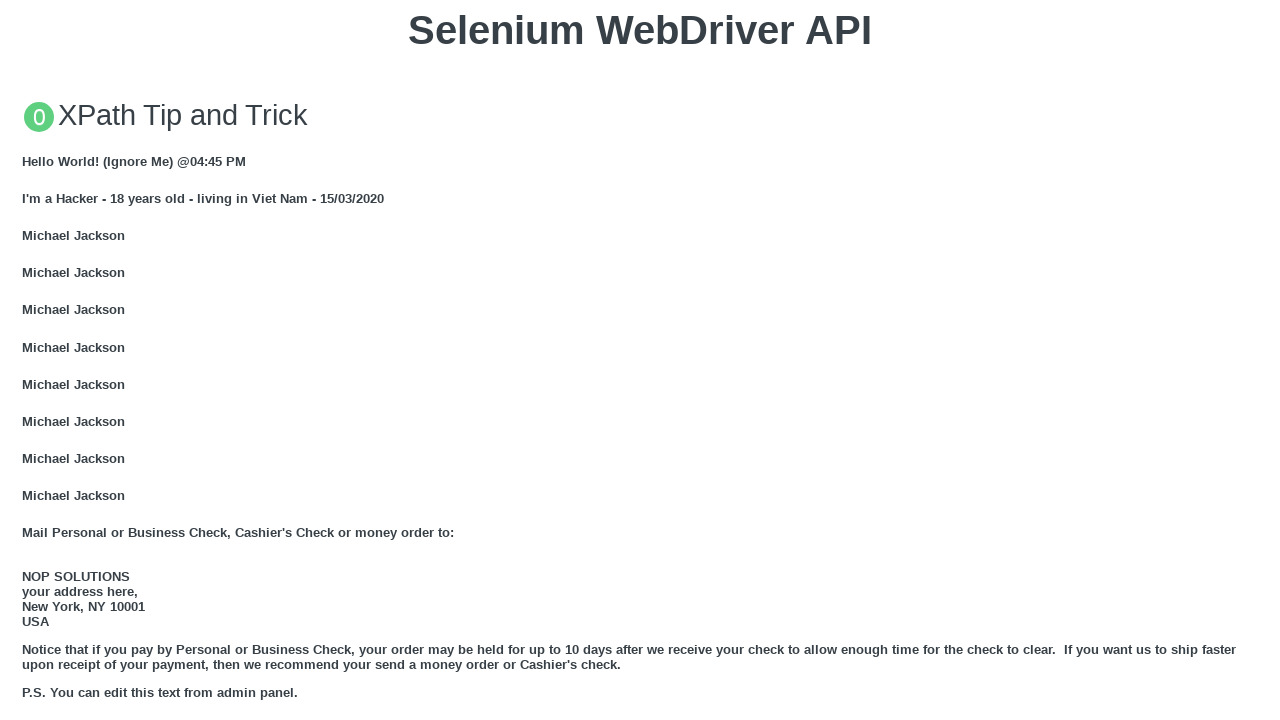

Located age under 18 radio button element
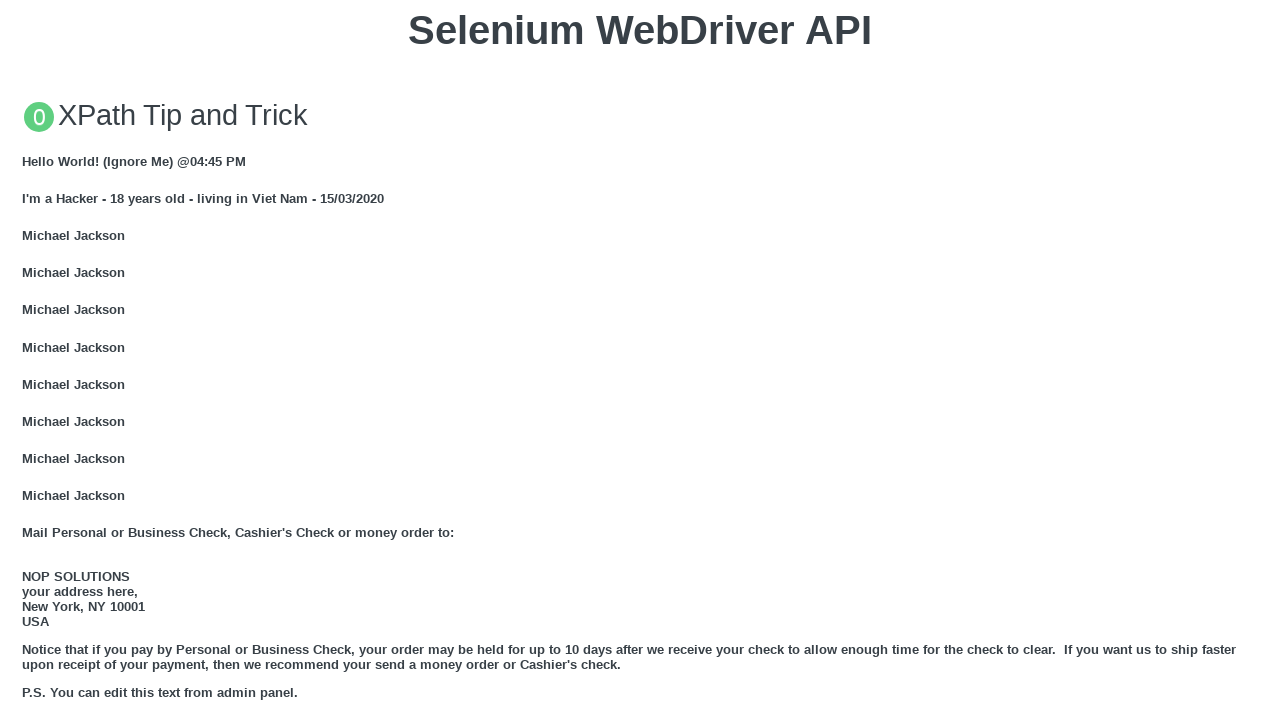

Verified age under 18 radio button is visible
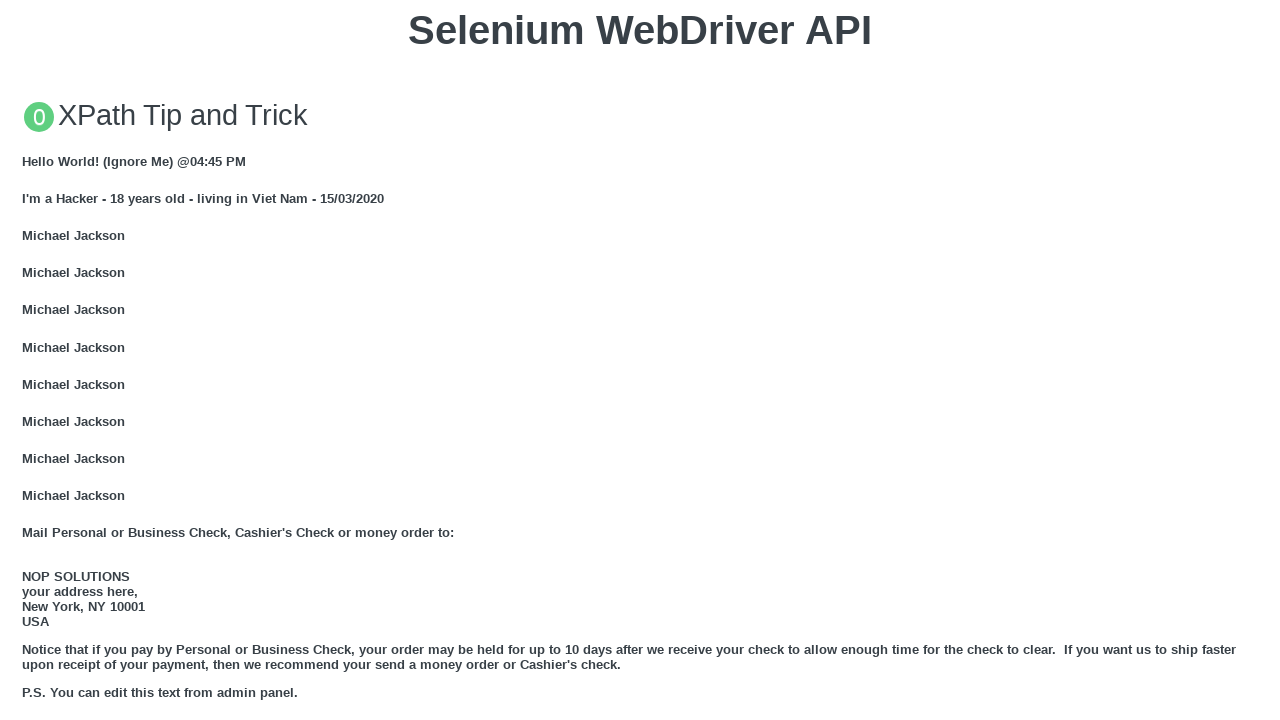

Clicked age under 18 radio button at (28, 360) on input#under_18
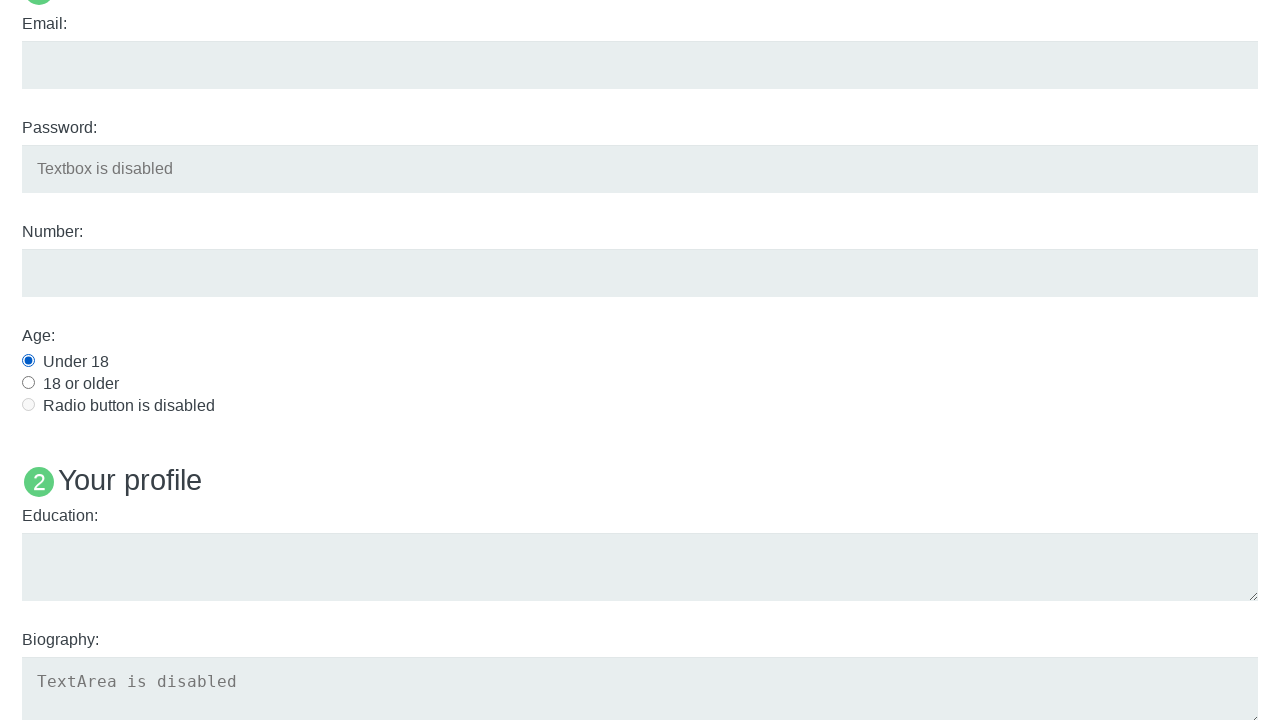

Verified age under 18 radio button is selected
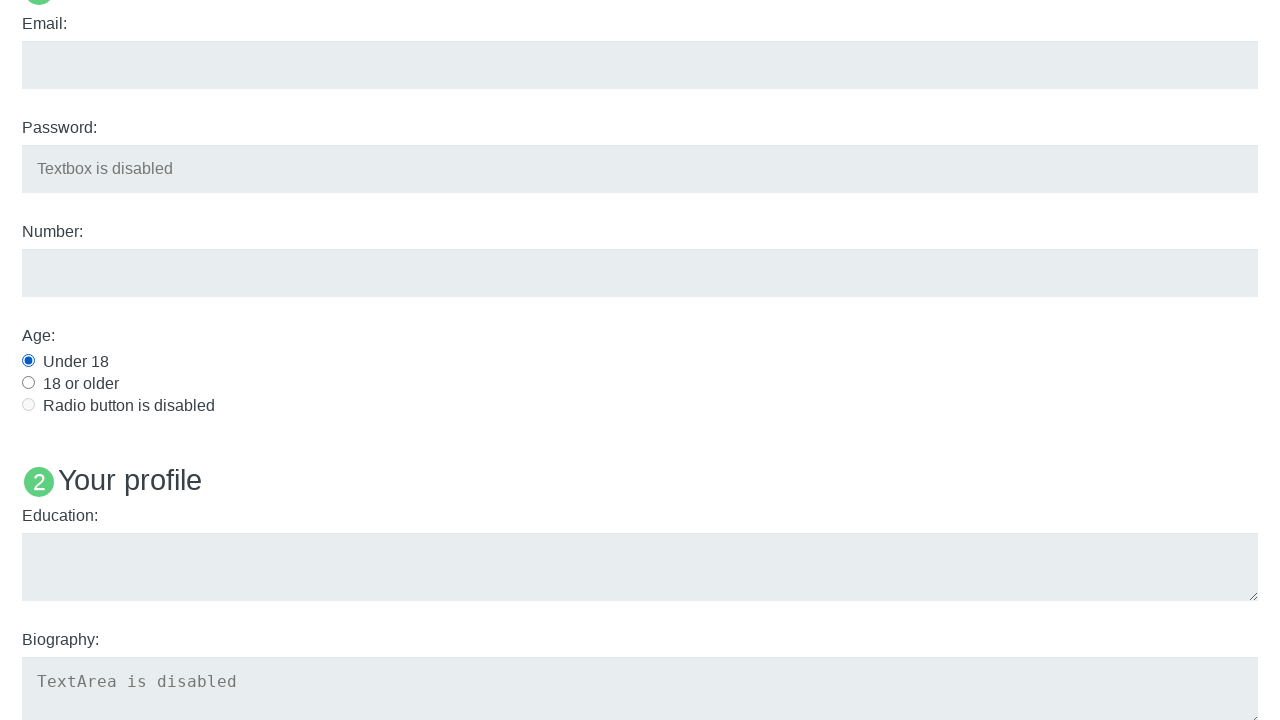

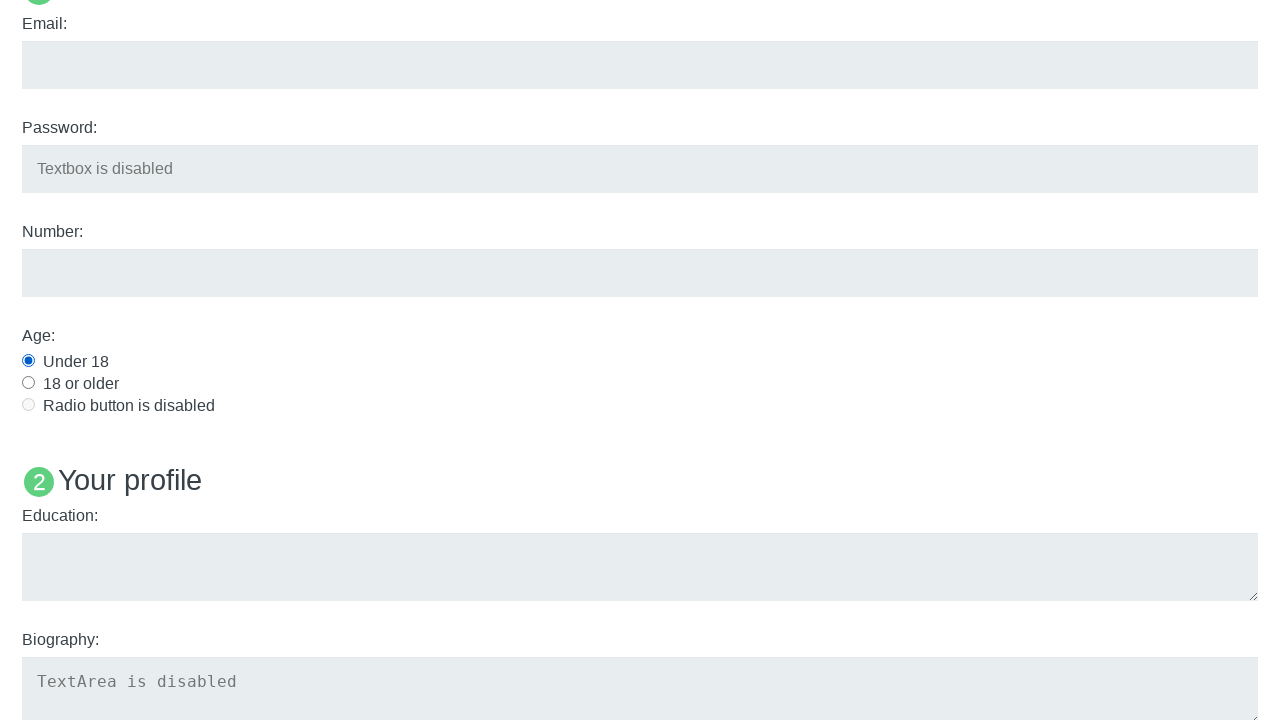